Tests the W3Schools global search functionality by searching for a tutorial topic and verifying the search result navigates to the correct tutorial page with expected content.

Starting URL: https://www.w3schools.com/

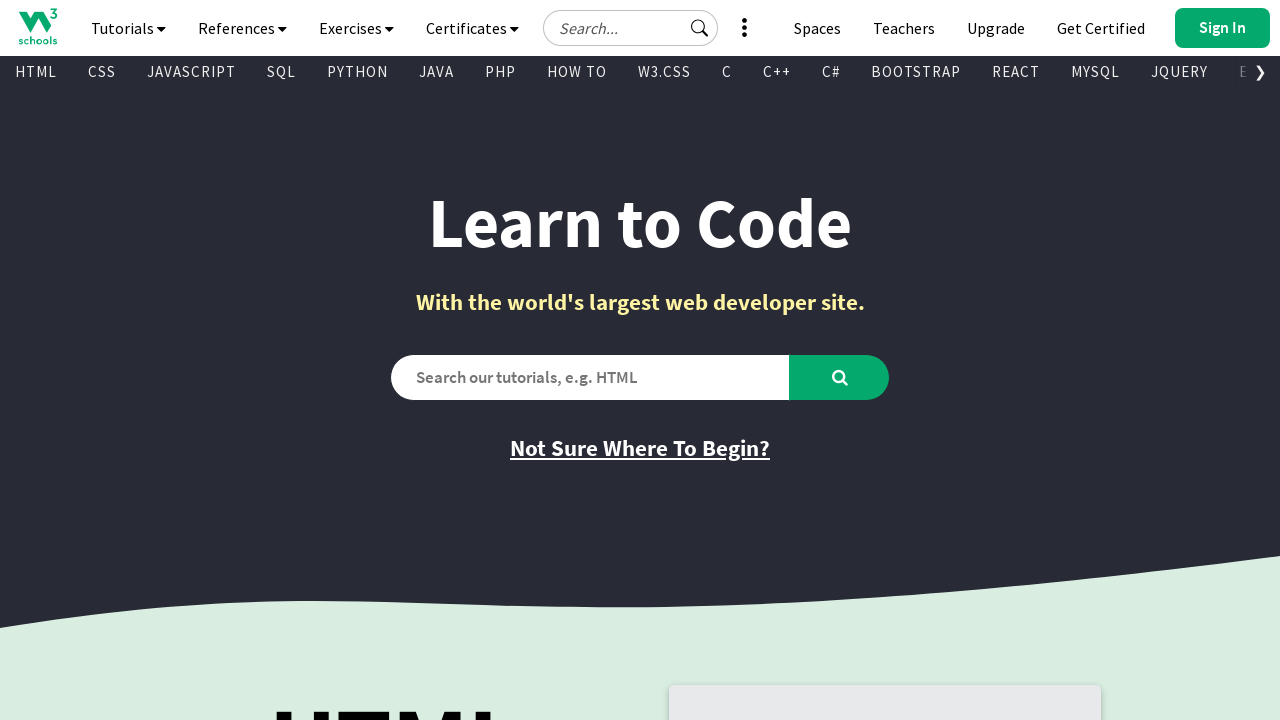

Global search text box appeared and was located
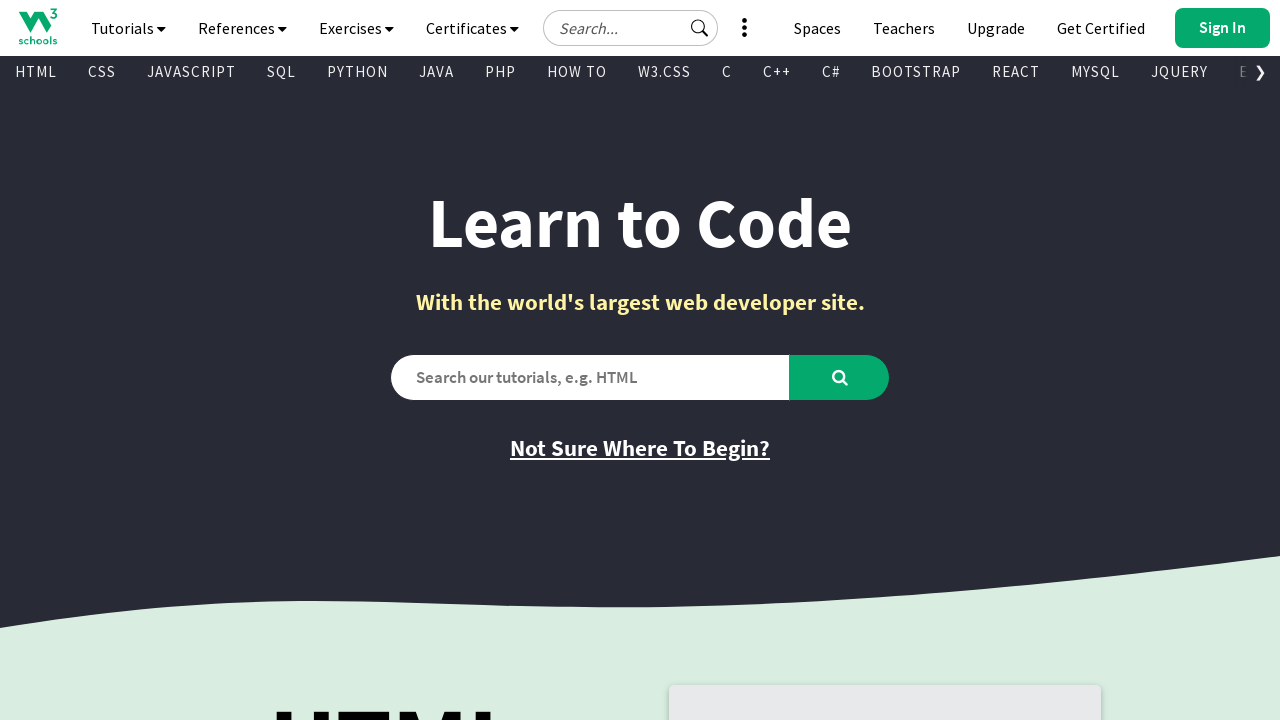

Filled search box with 'python'
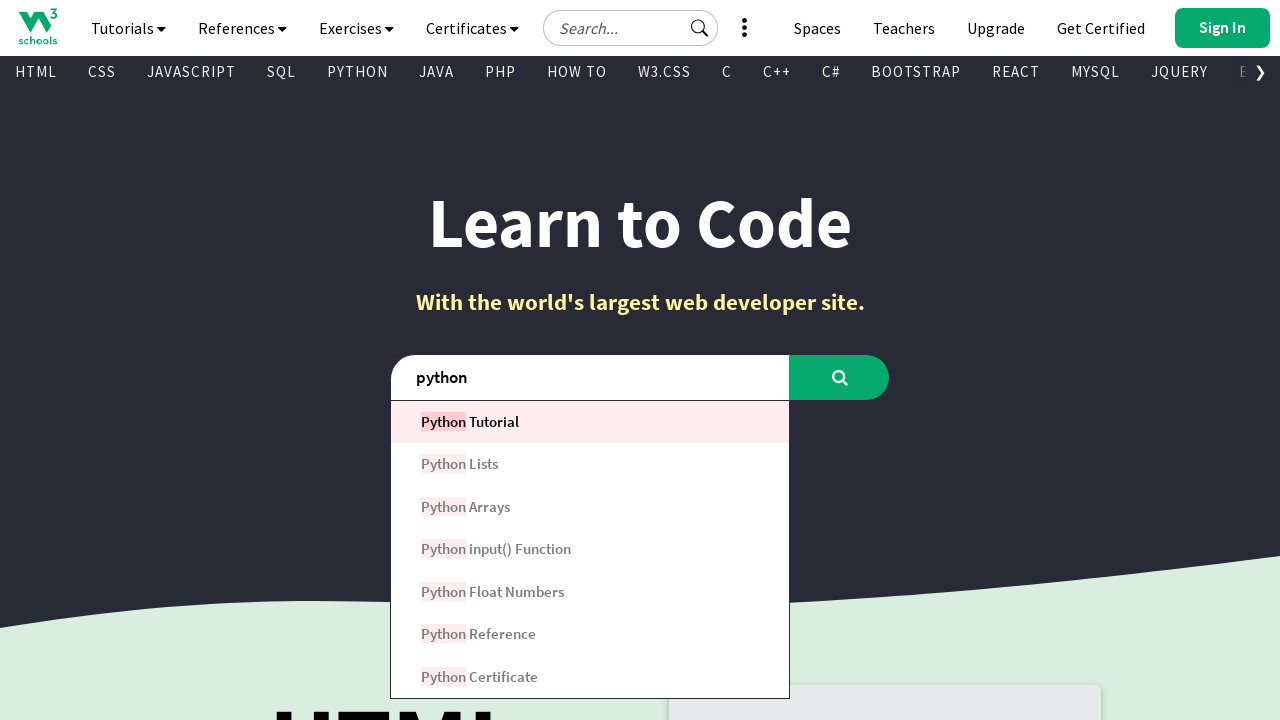

Hovered over search box to trigger results dropdown
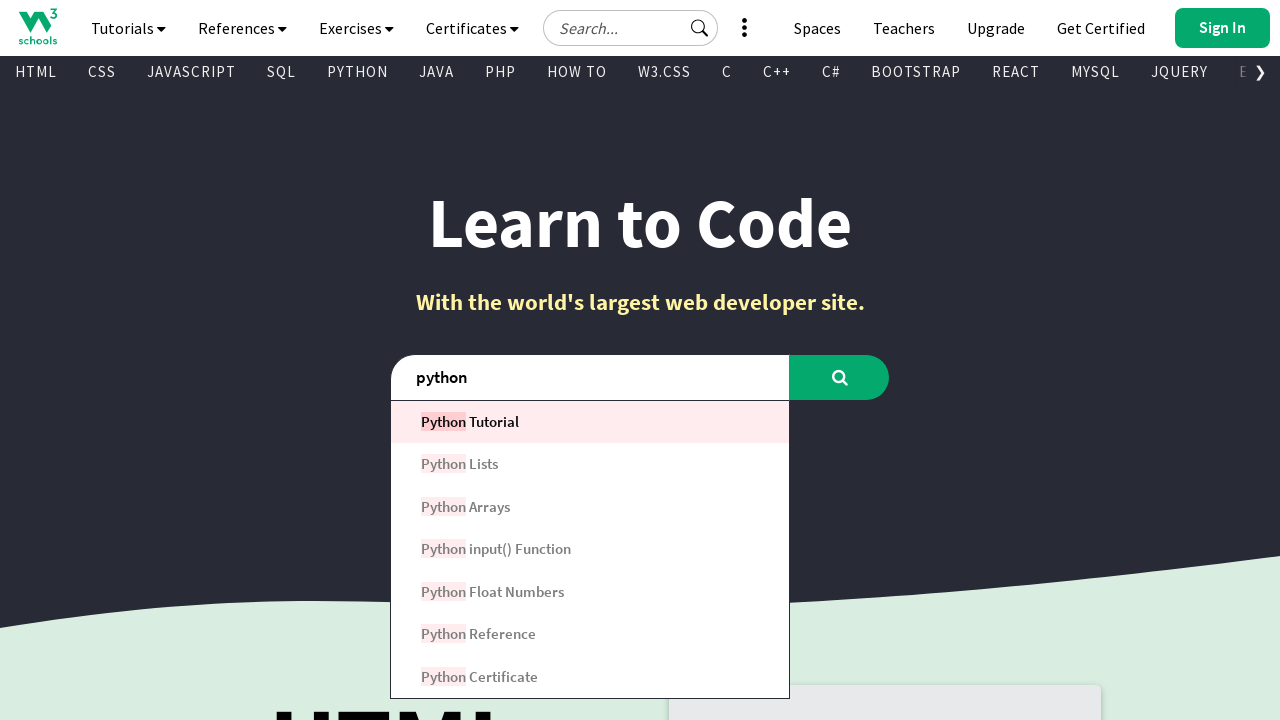

First search result link appeared
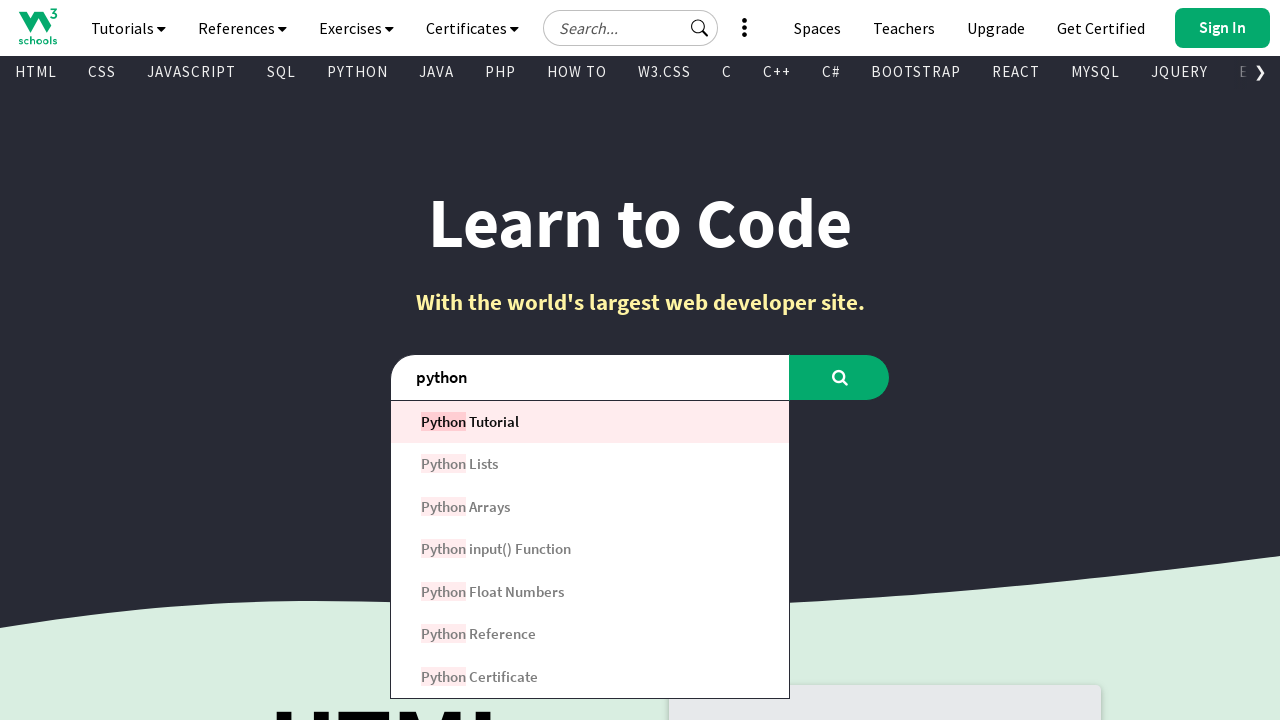

Clicked first search result link
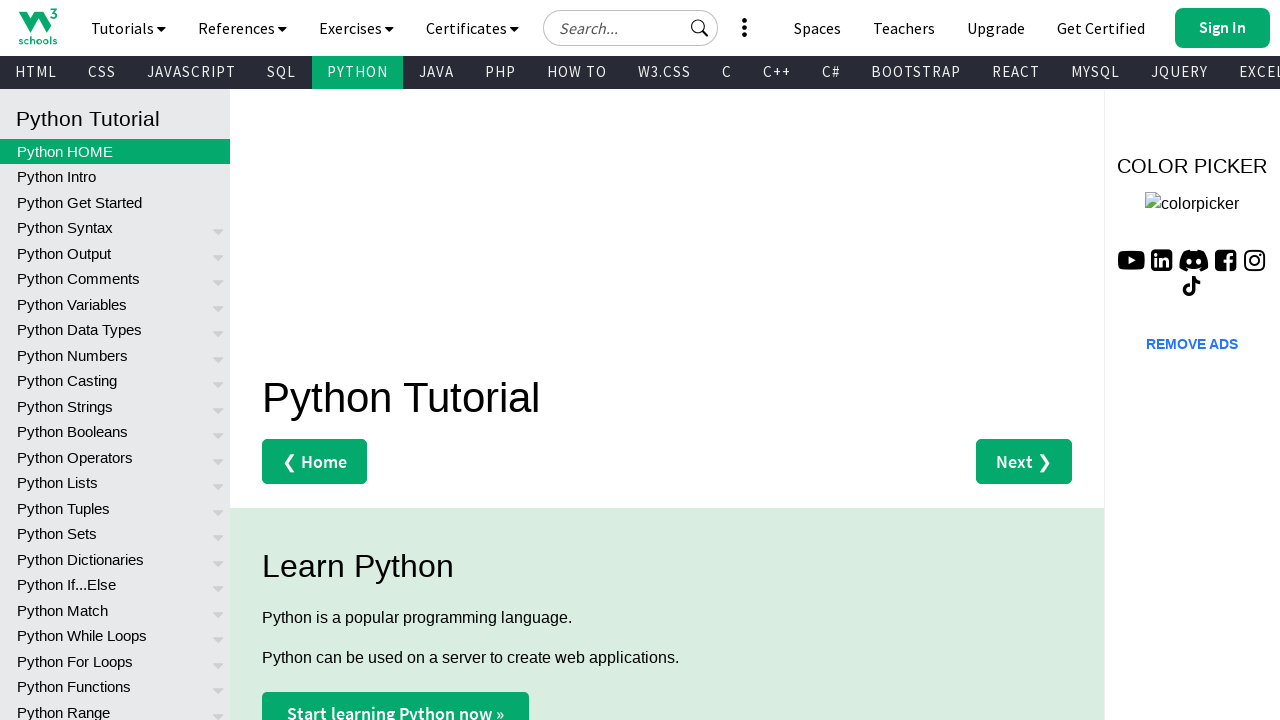

Navigated to Python tutorial page
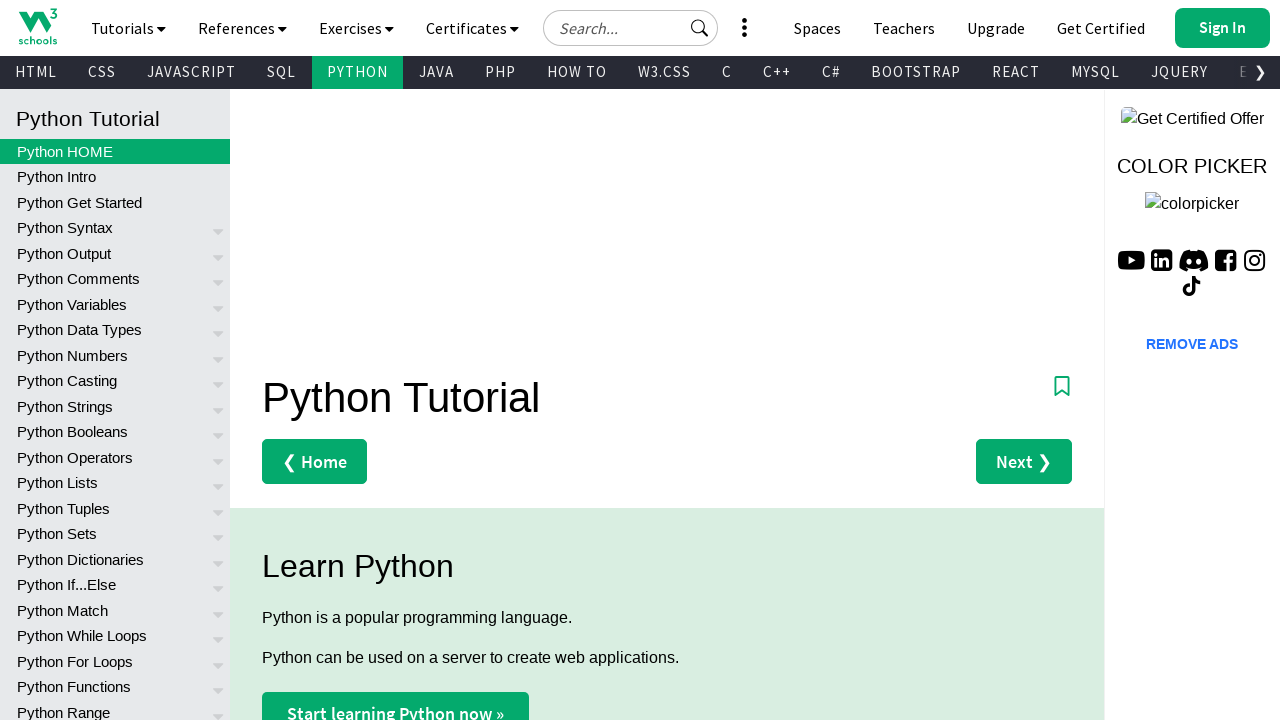

Tutorial heading element appeared
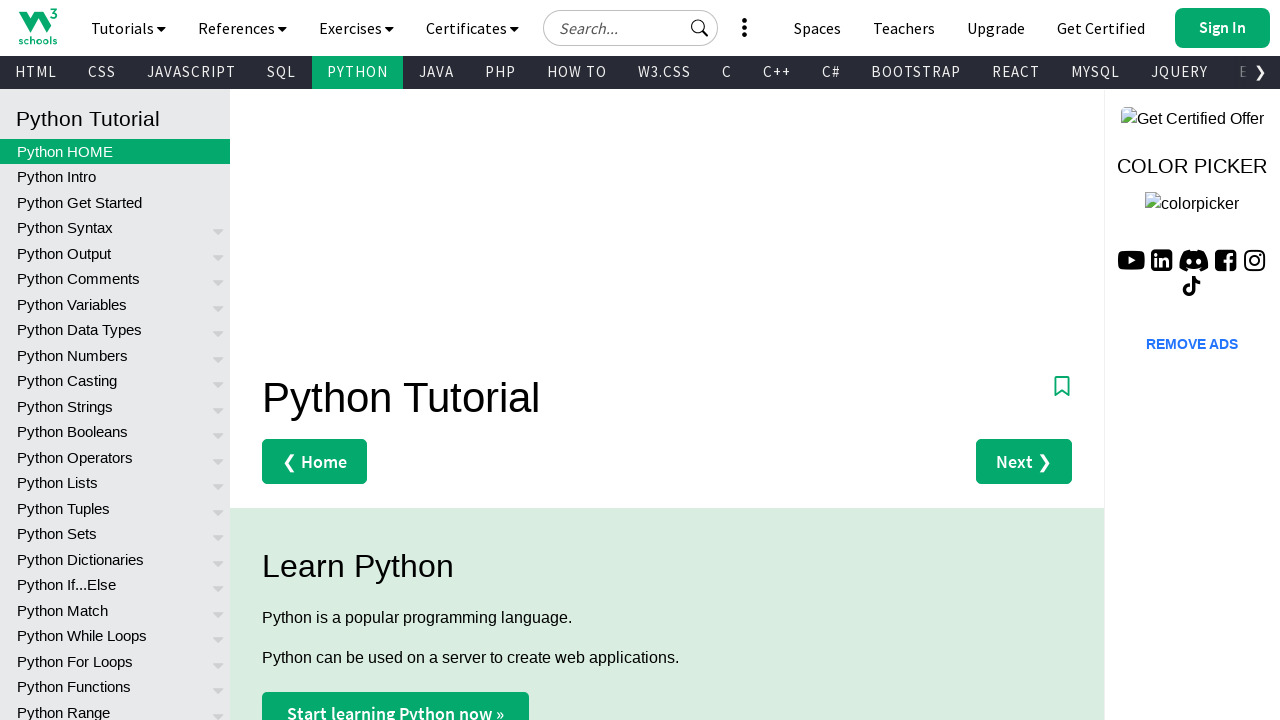

Extracted heading text: 'Learn Python'
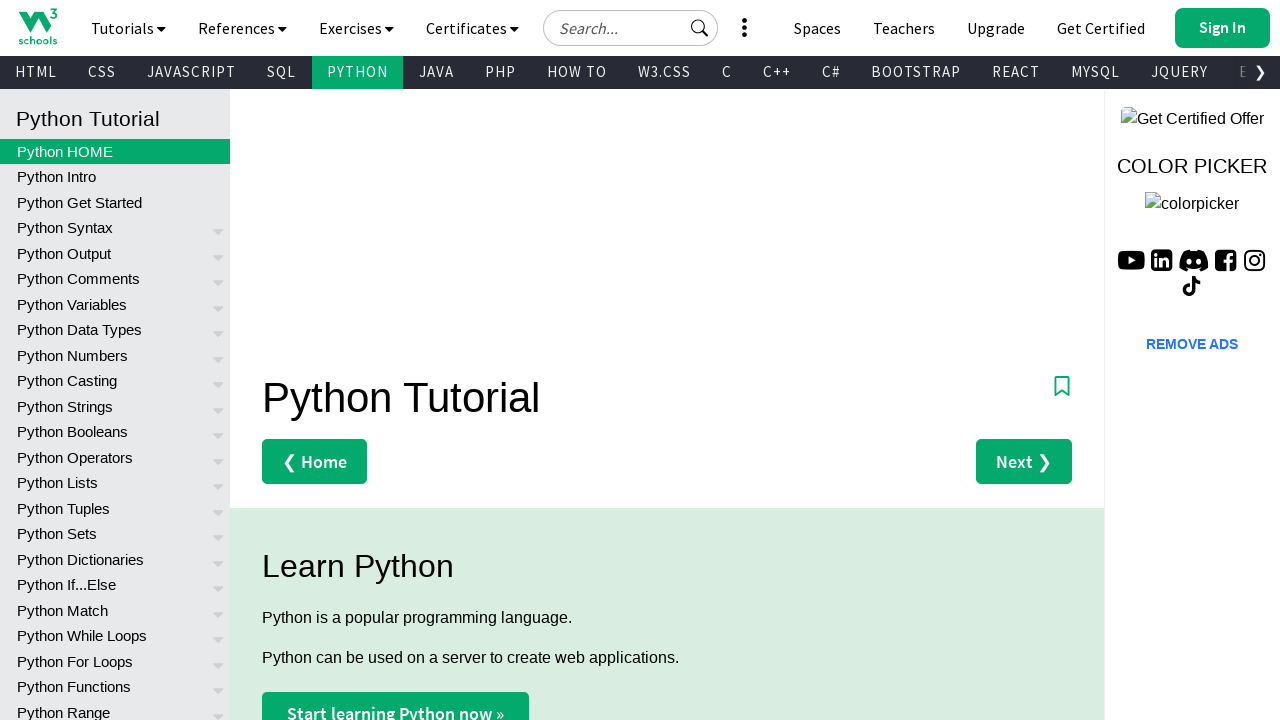

Verified heading contains expected tutorial text
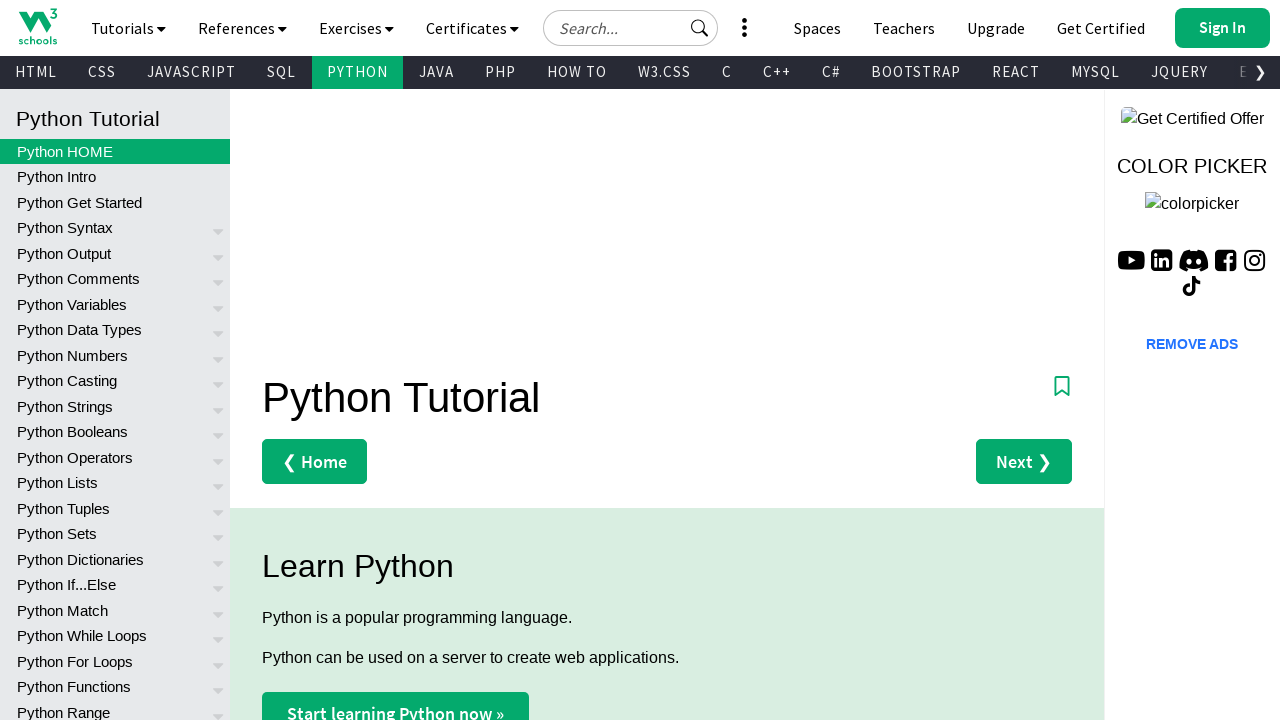

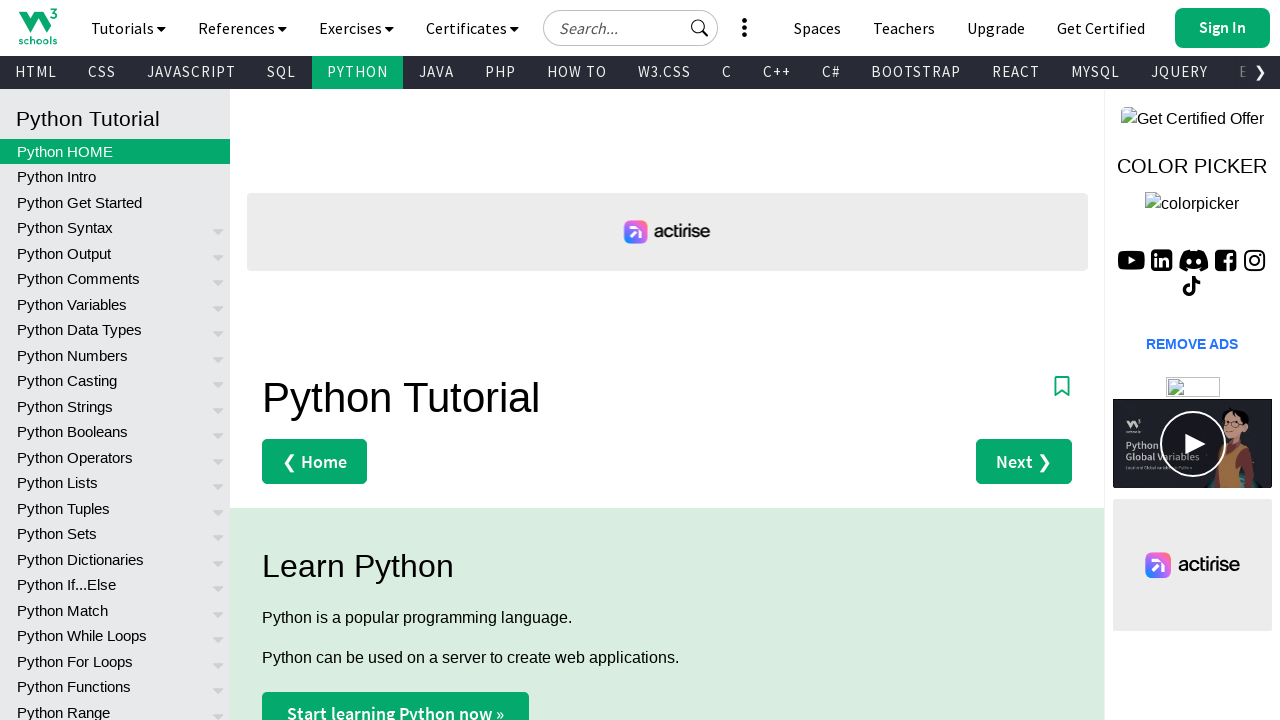